Verifies that the GoDaddy homepage has the expected page title

Starting URL: https://www.godaddy.com/

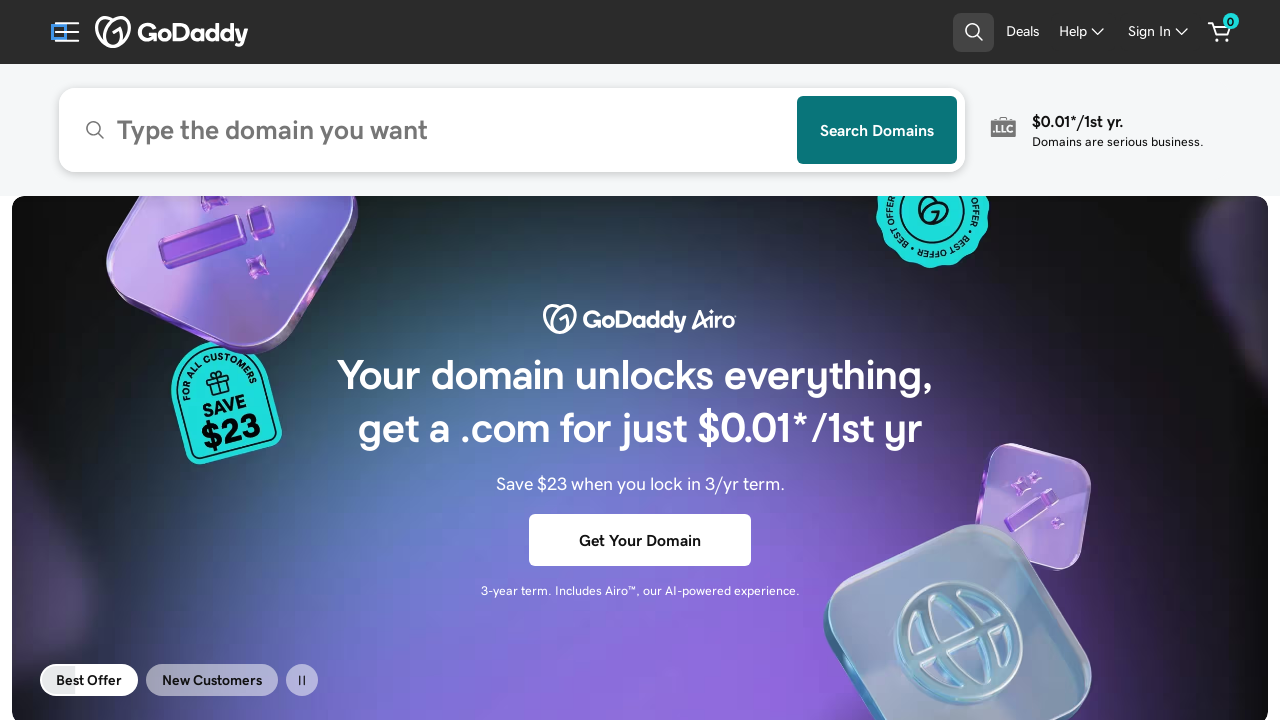

Waited for page DOM to fully load
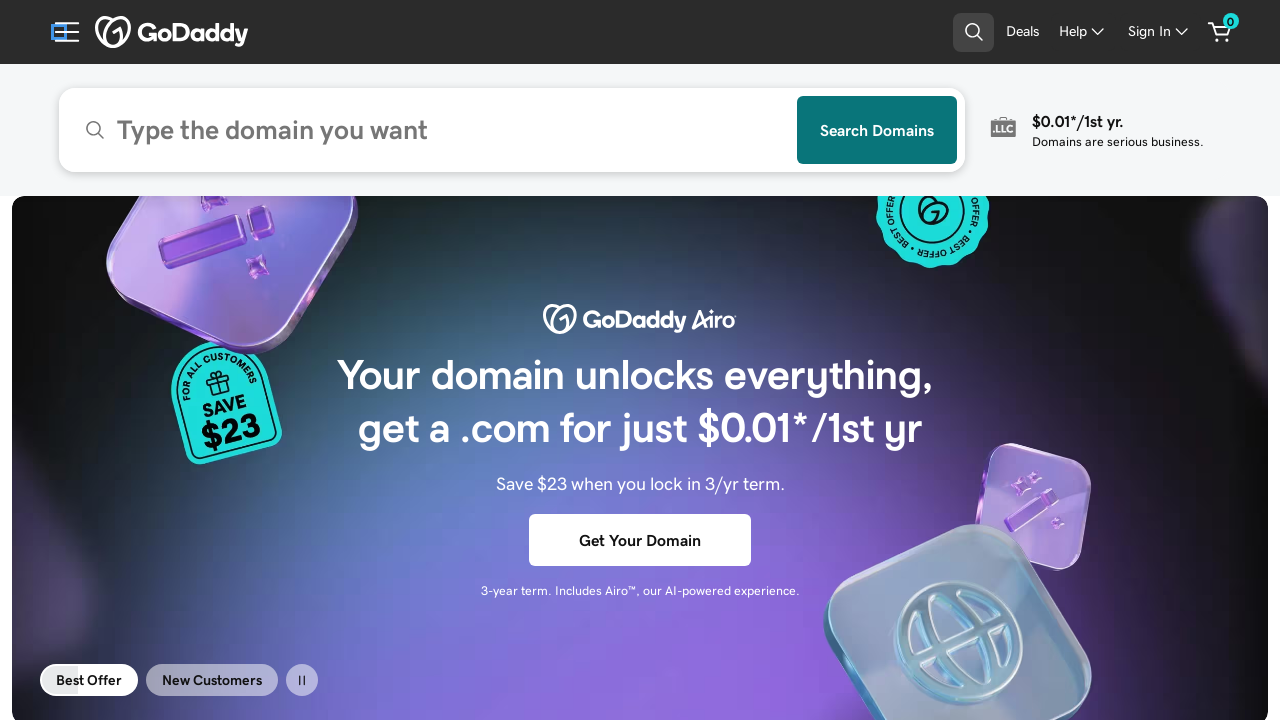

Retrieved page title
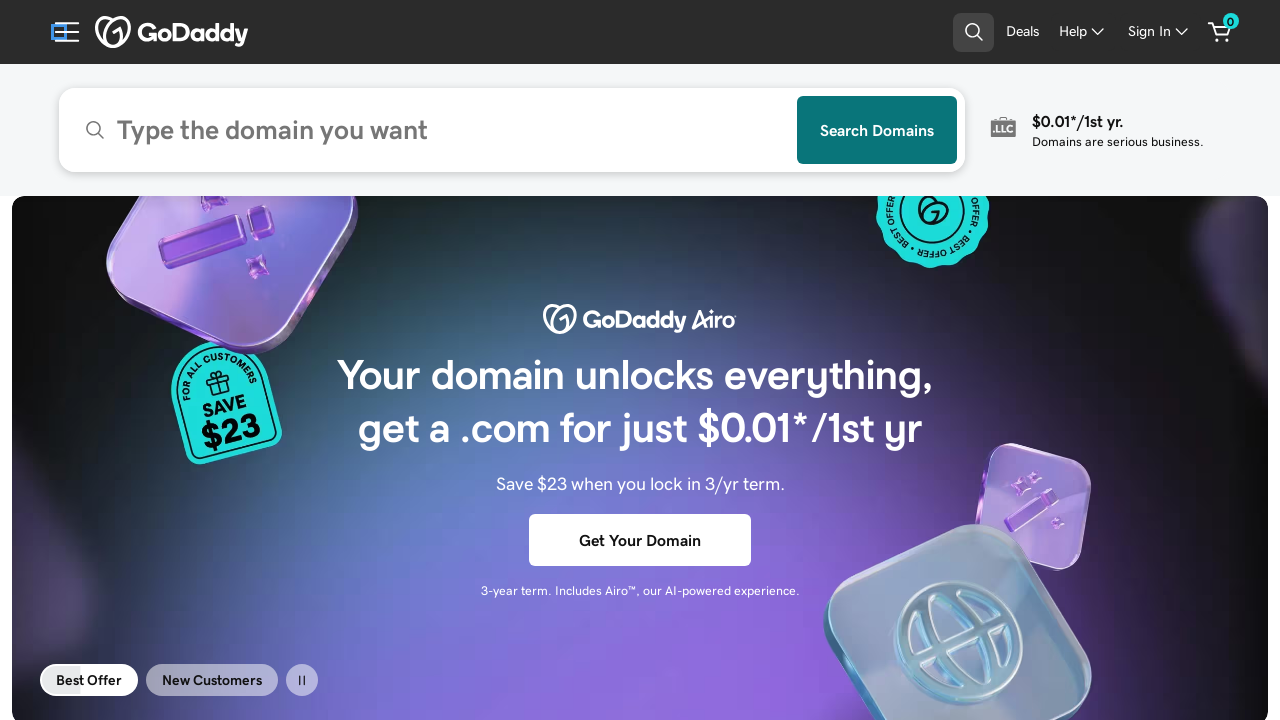

Verified page title contains 'GoDaddy' - actual title: GoDaddy Official Site: Get a Domain & Launch Your Website.
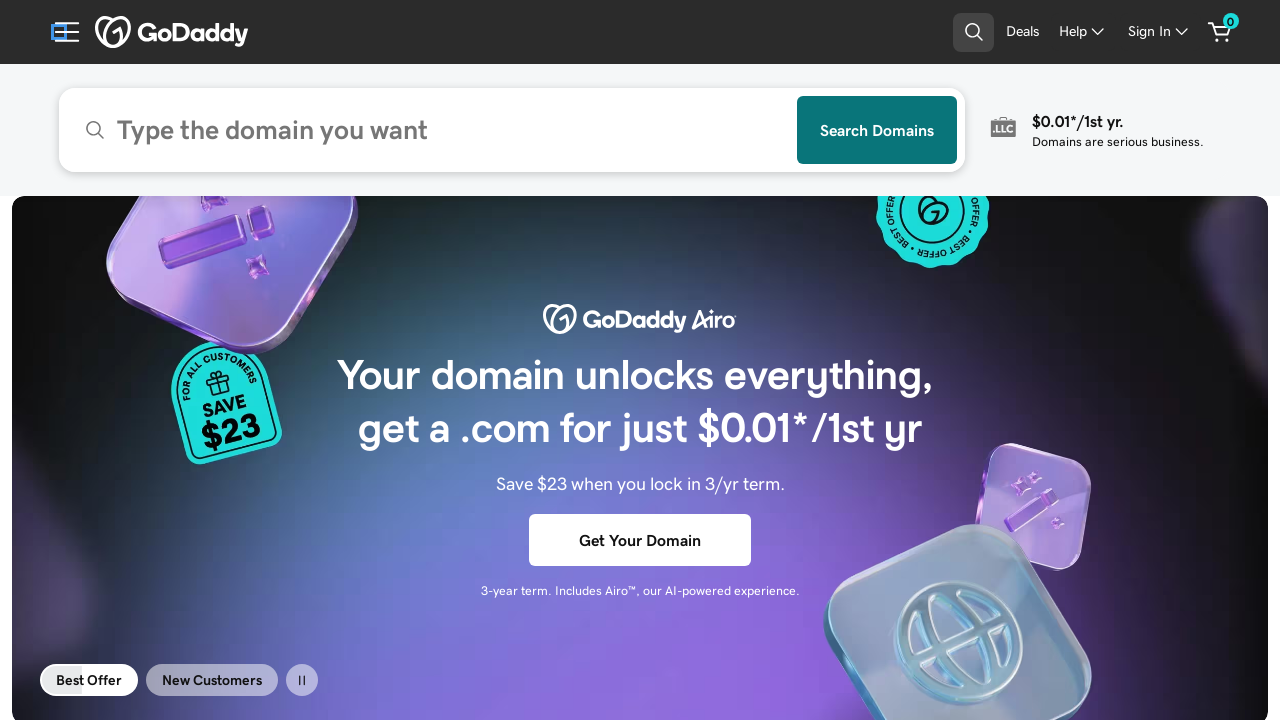

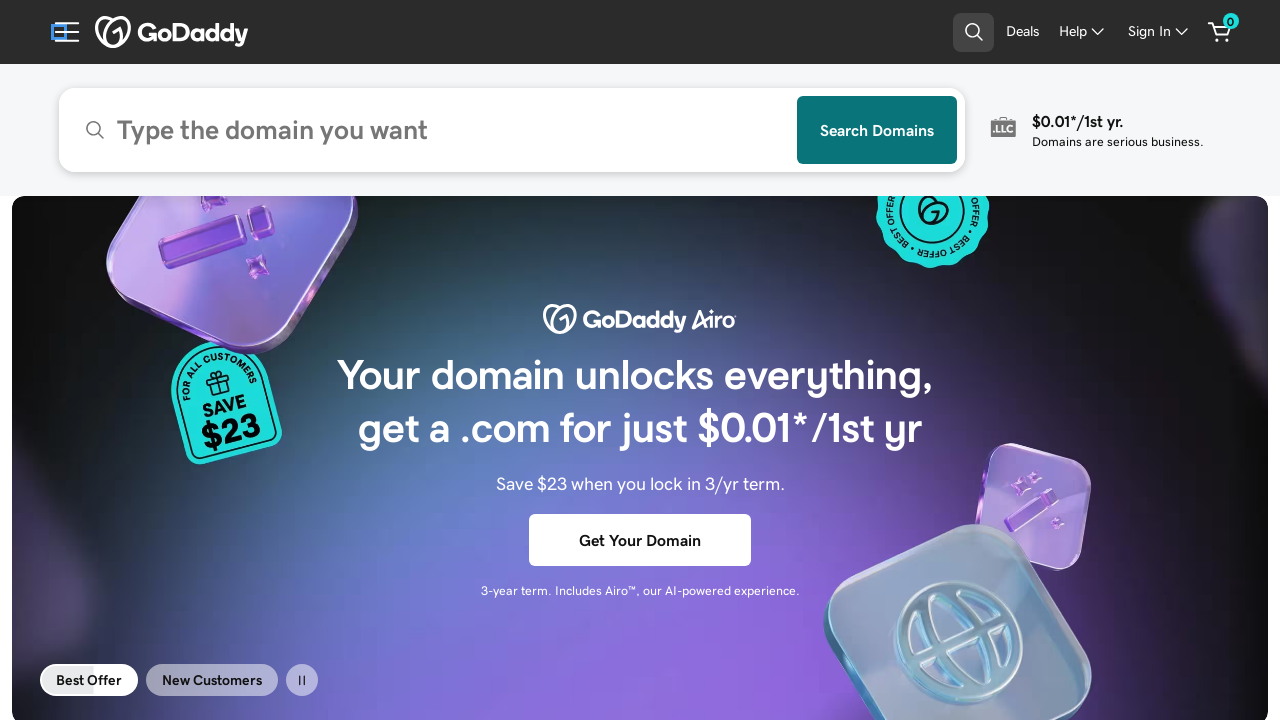